Tests tooltip functionality by hovering over a button and verifying the tooltip text appears.

Starting URL: https://demoqa.com/tool-tips

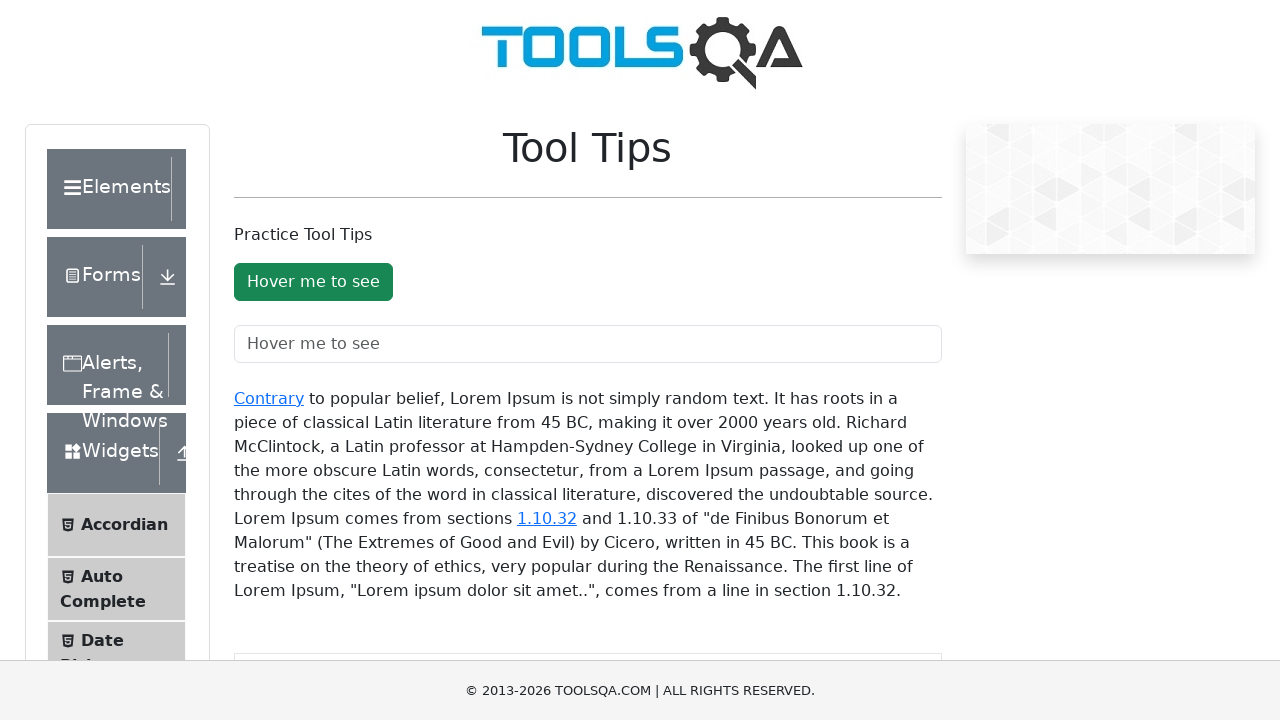

Hovered over the tooltip button at (313, 282) on #toolTipButton
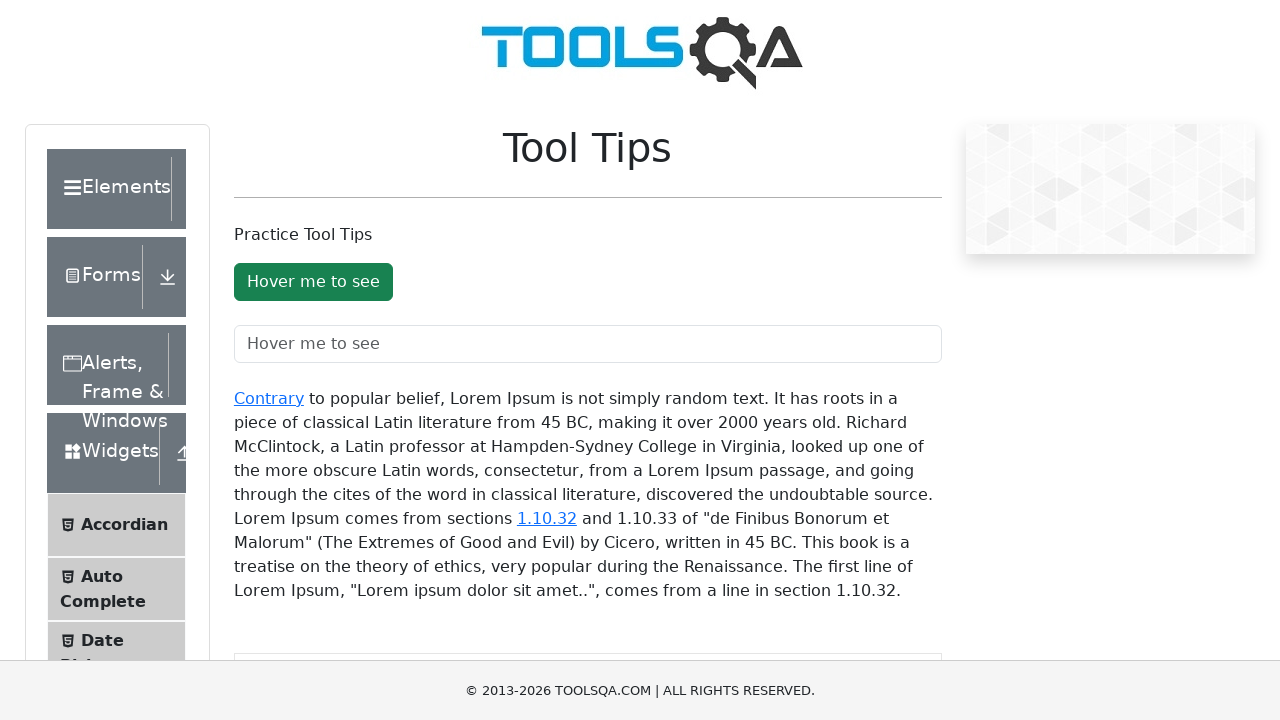

Tooltip appeared with text 'You hovered over the Button'
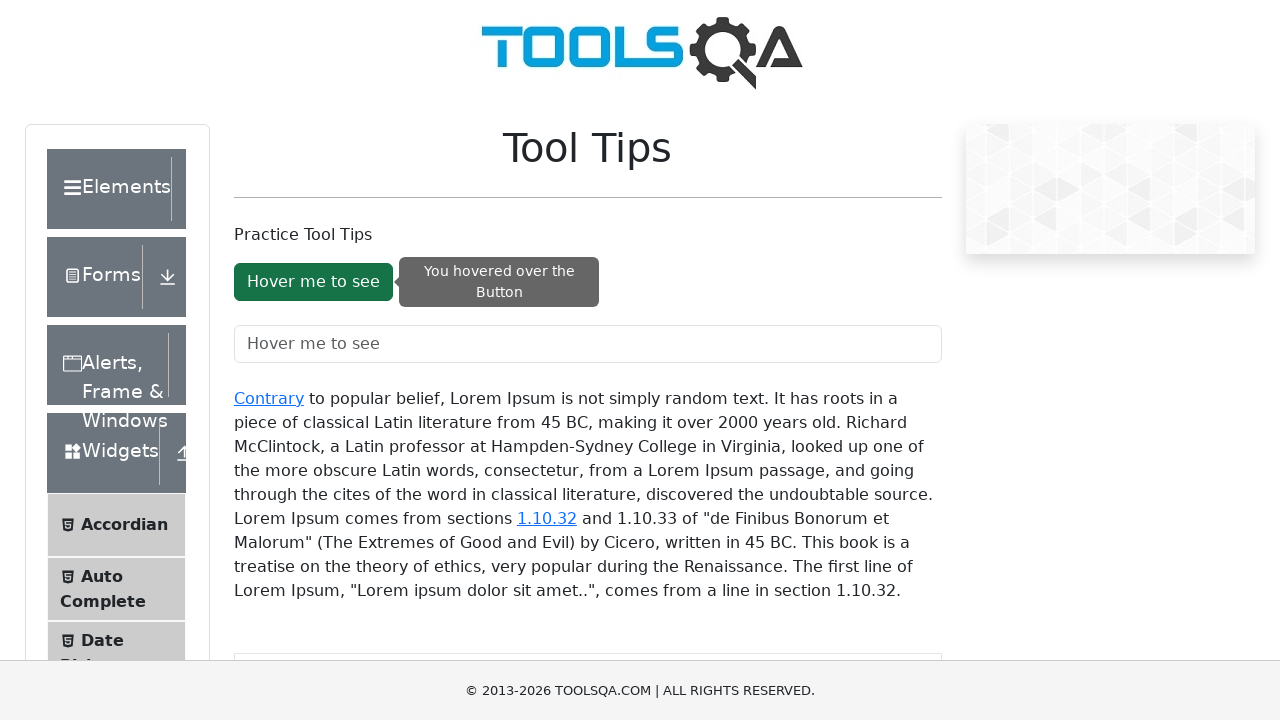

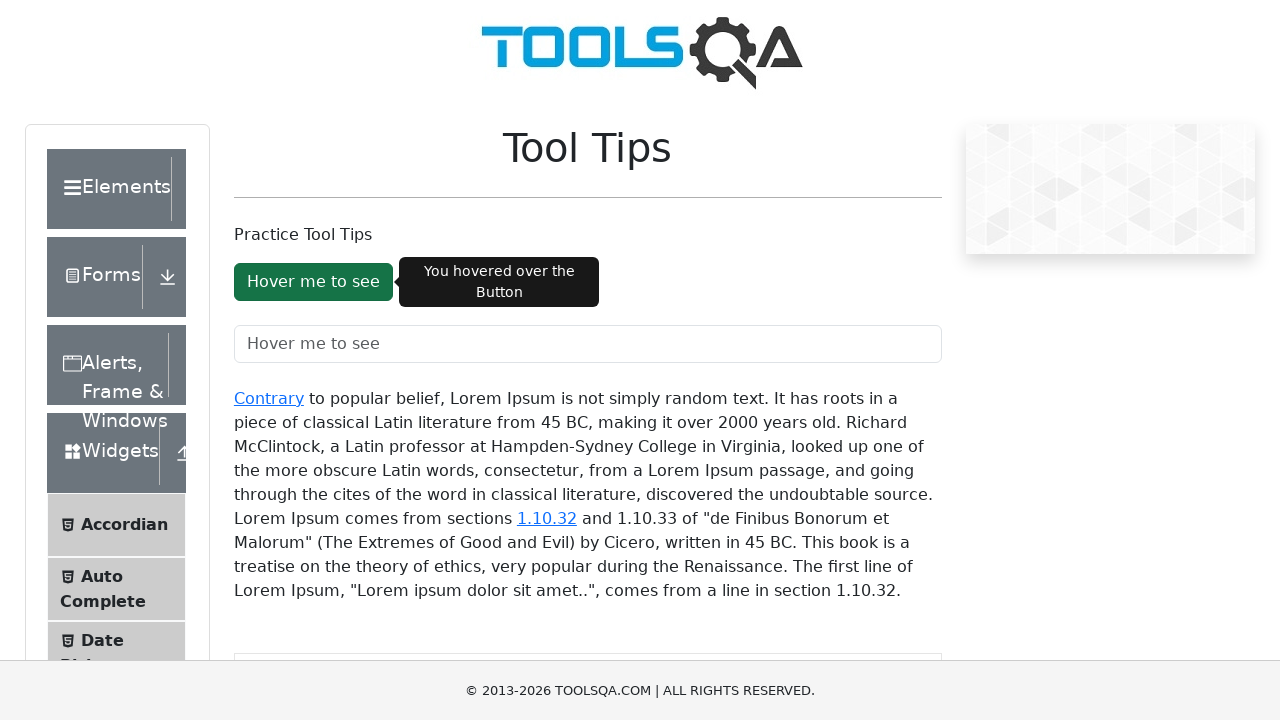